Tests slider functionality by moving the slider handle to different positions

Starting URL: https://jqueryui.com/slider/

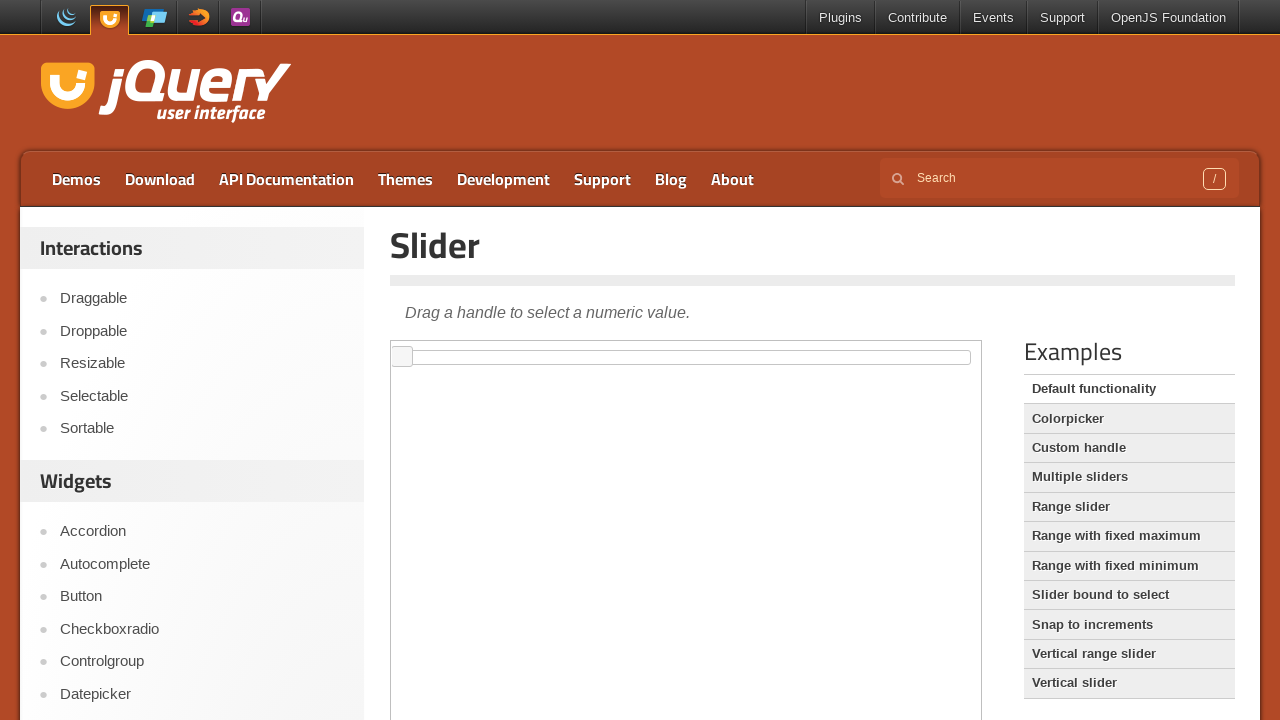

Located demo iframe
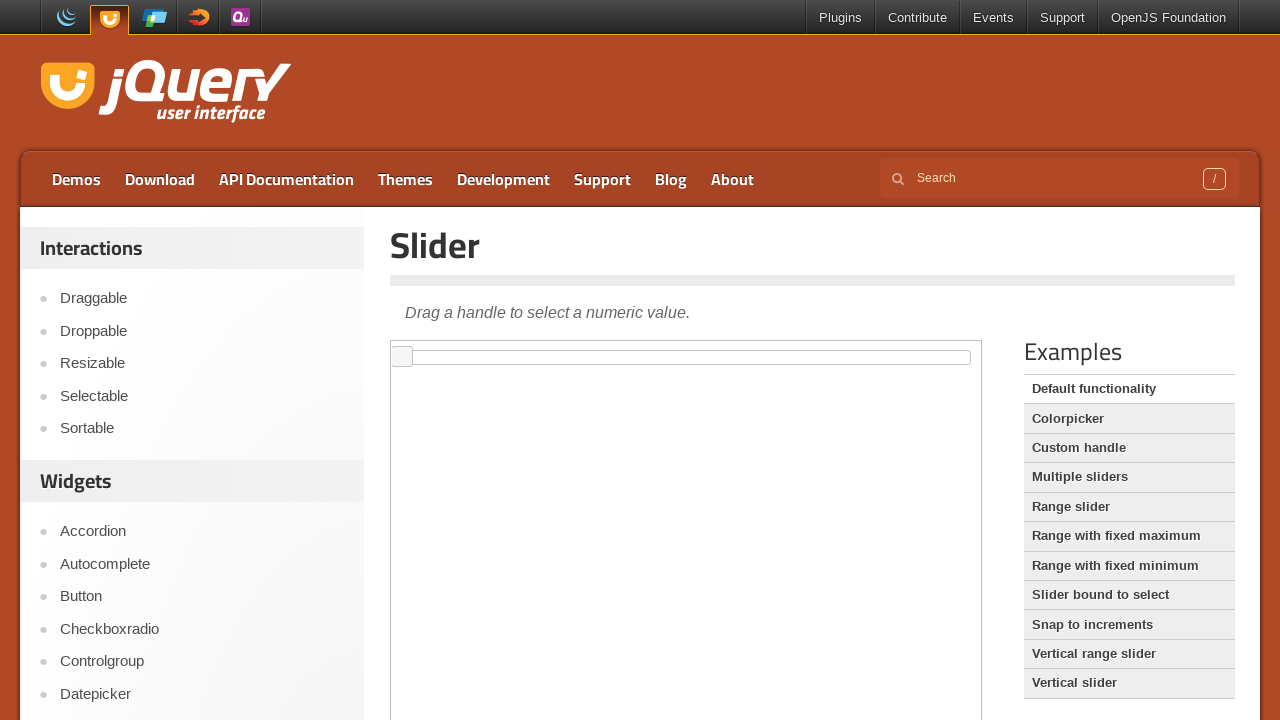

Located slider handle element
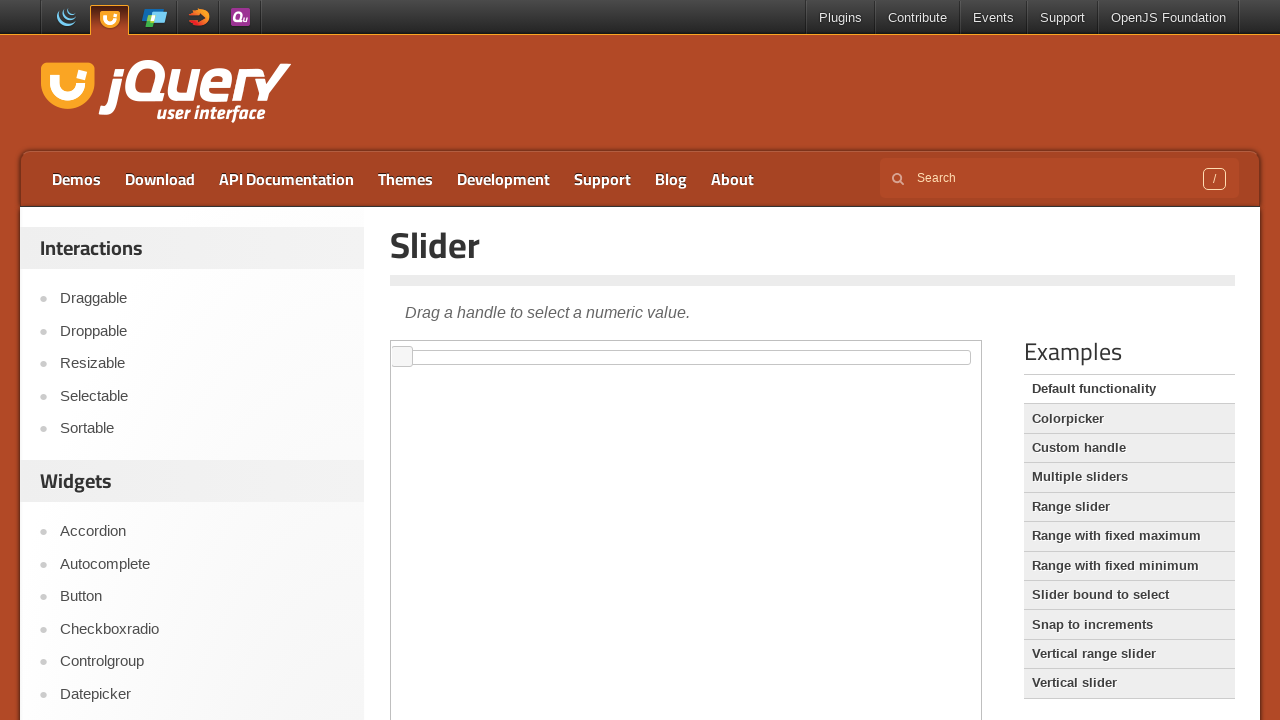

Retrieved slider handle bounding box
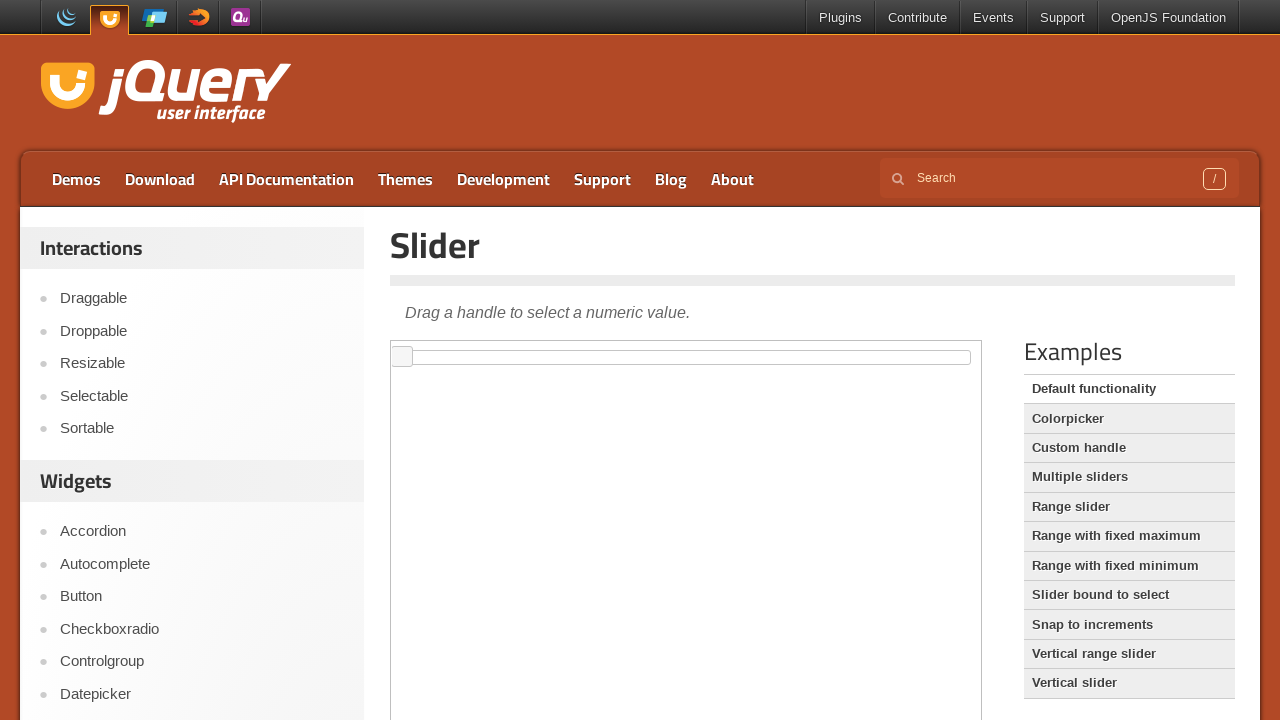

Moved mouse to slider handle center at (402, 357)
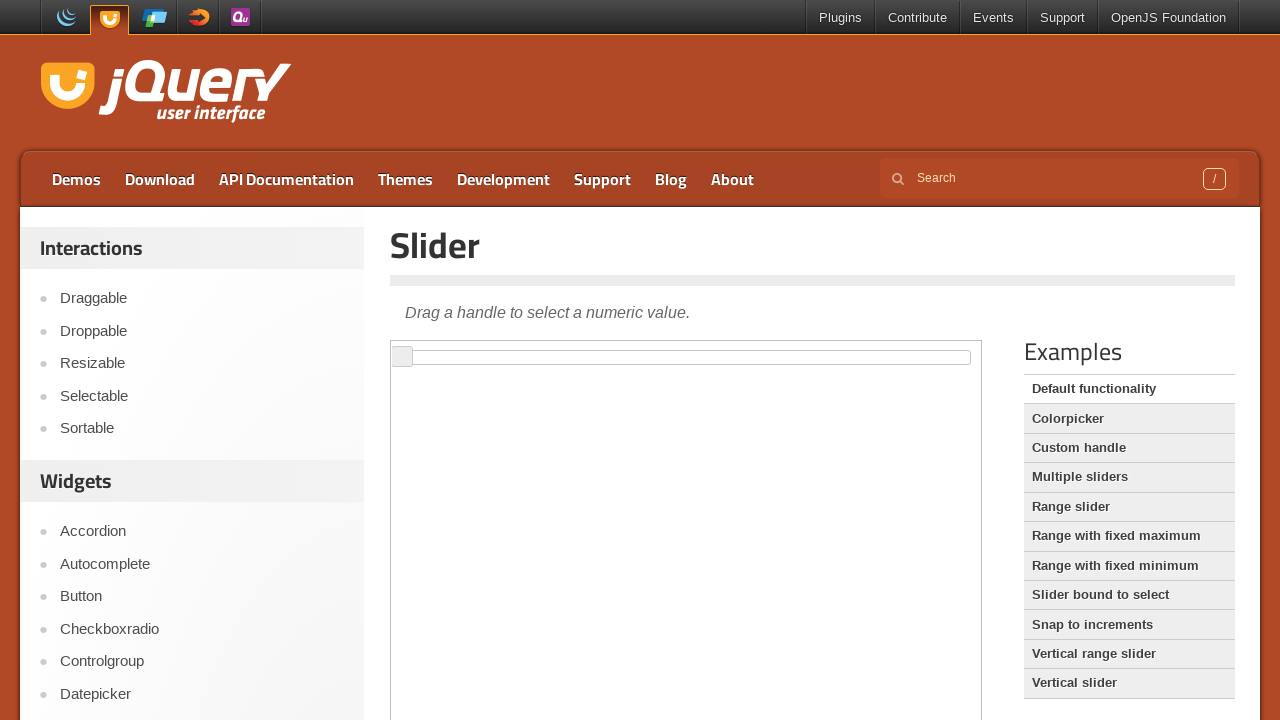

Pressed mouse button down on slider handle at (402, 357)
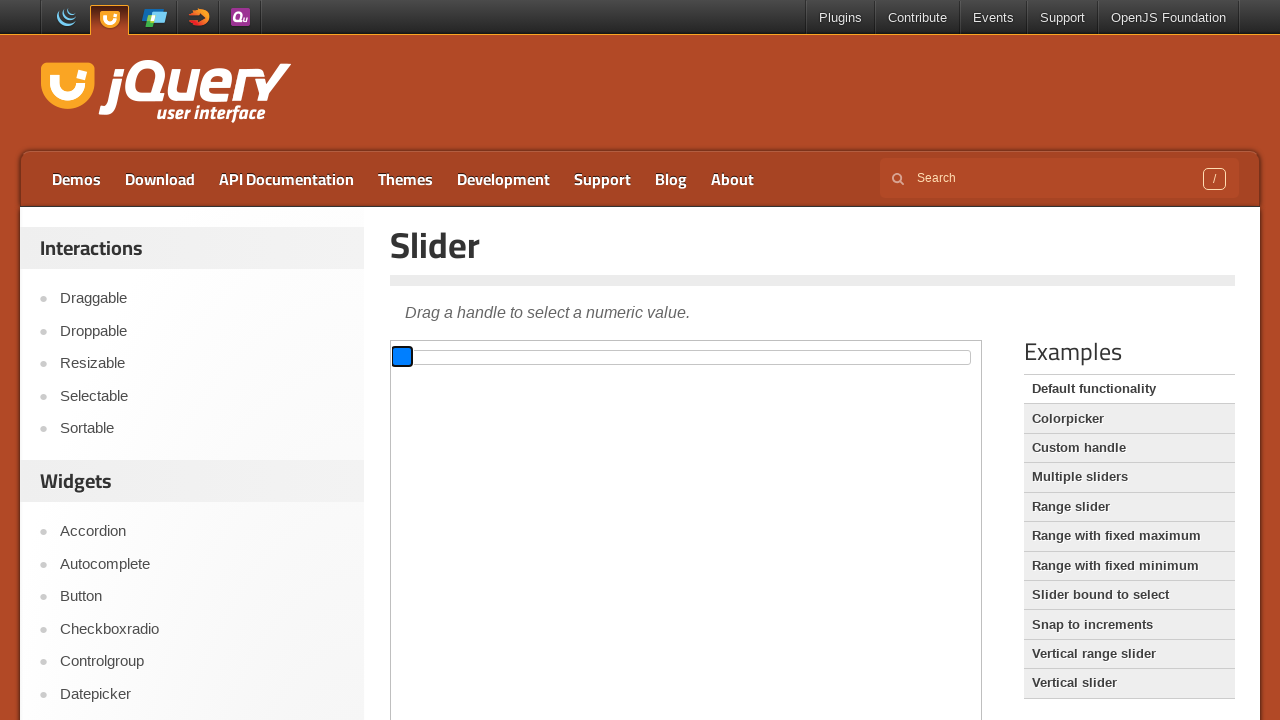

Dragged slider handle 200 pixels to the right at (592, 346)
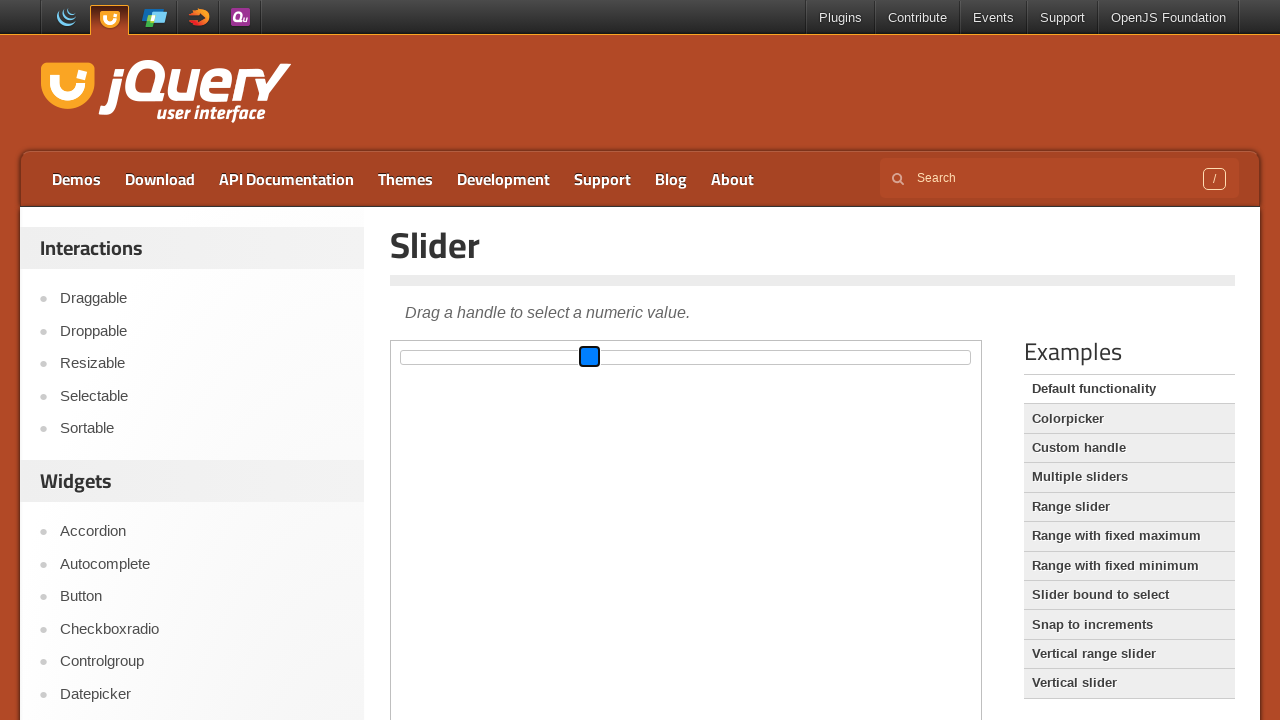

Released mouse button - slider moved right at (592, 346)
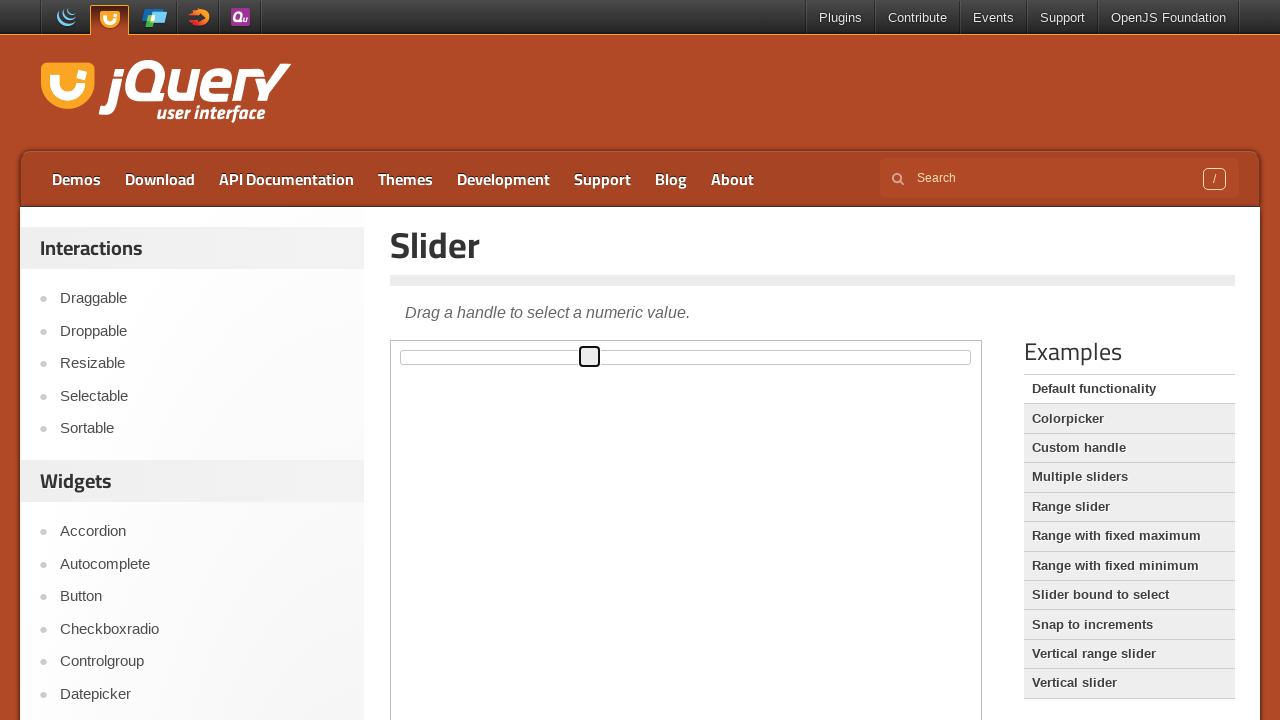

Retrieved updated slider handle bounding box
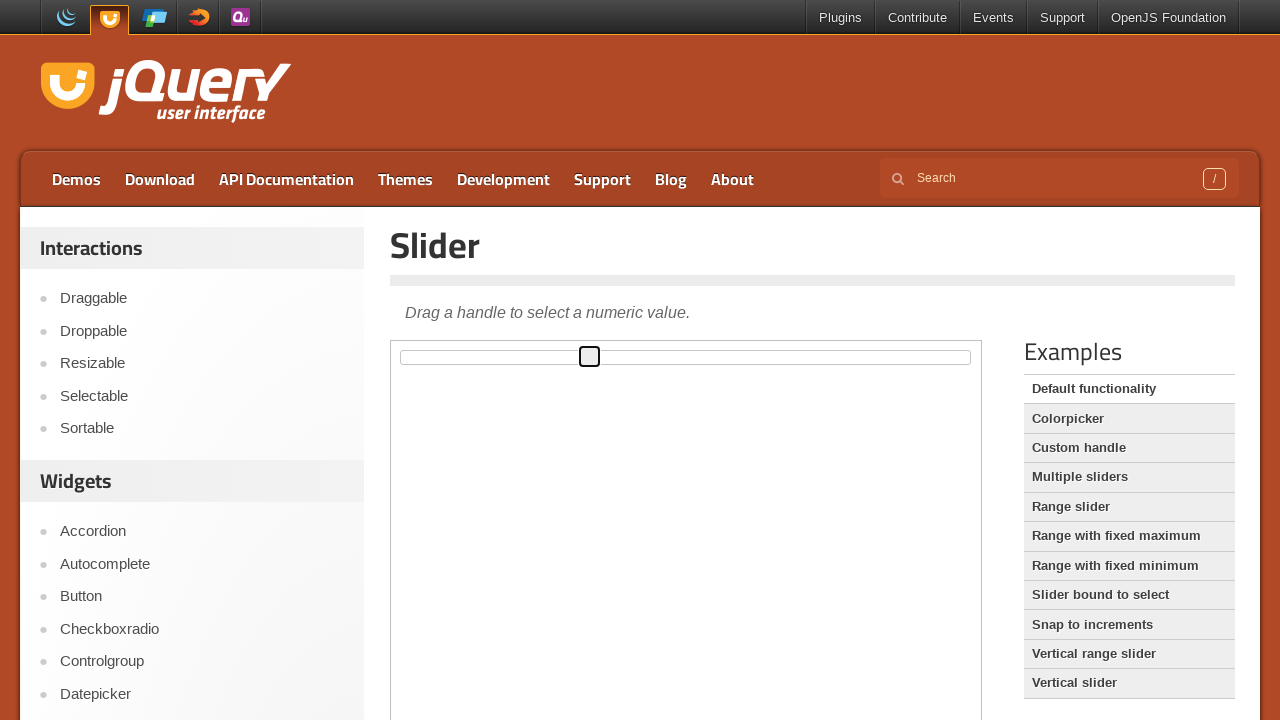

Moved mouse to slider handle center for leftward drag at (590, 357)
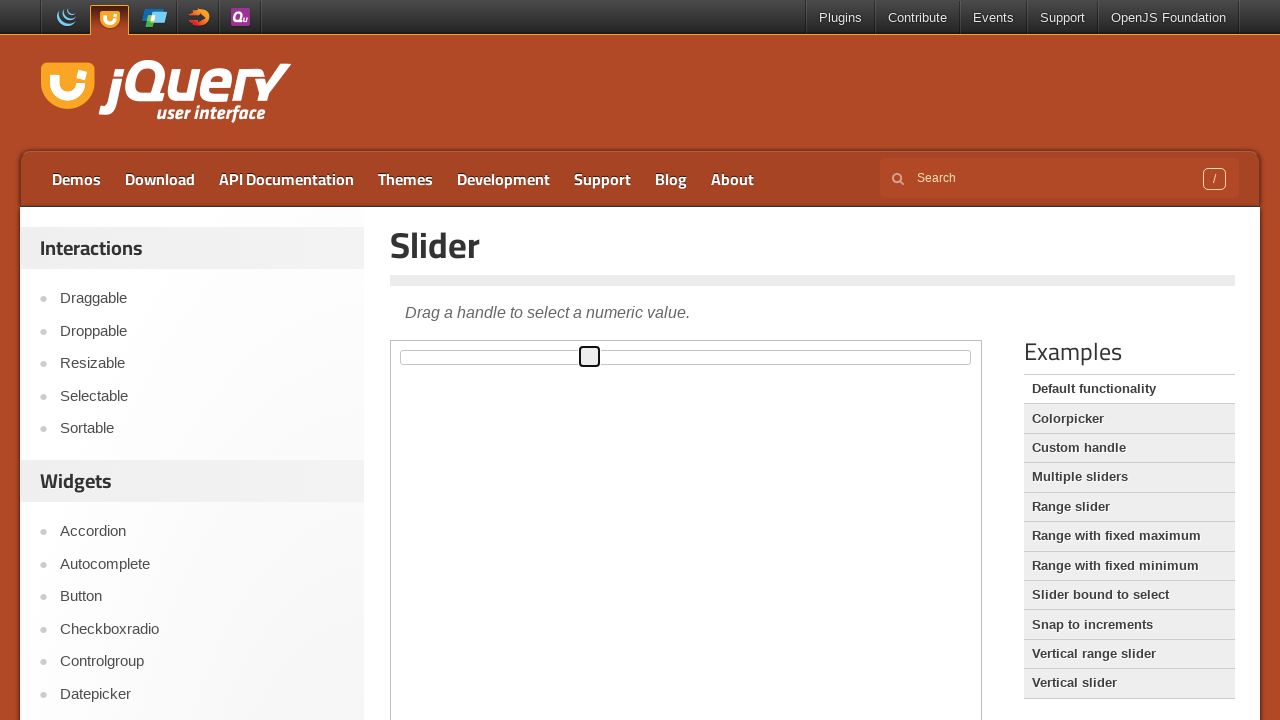

Pressed mouse button down on slider handle at (590, 357)
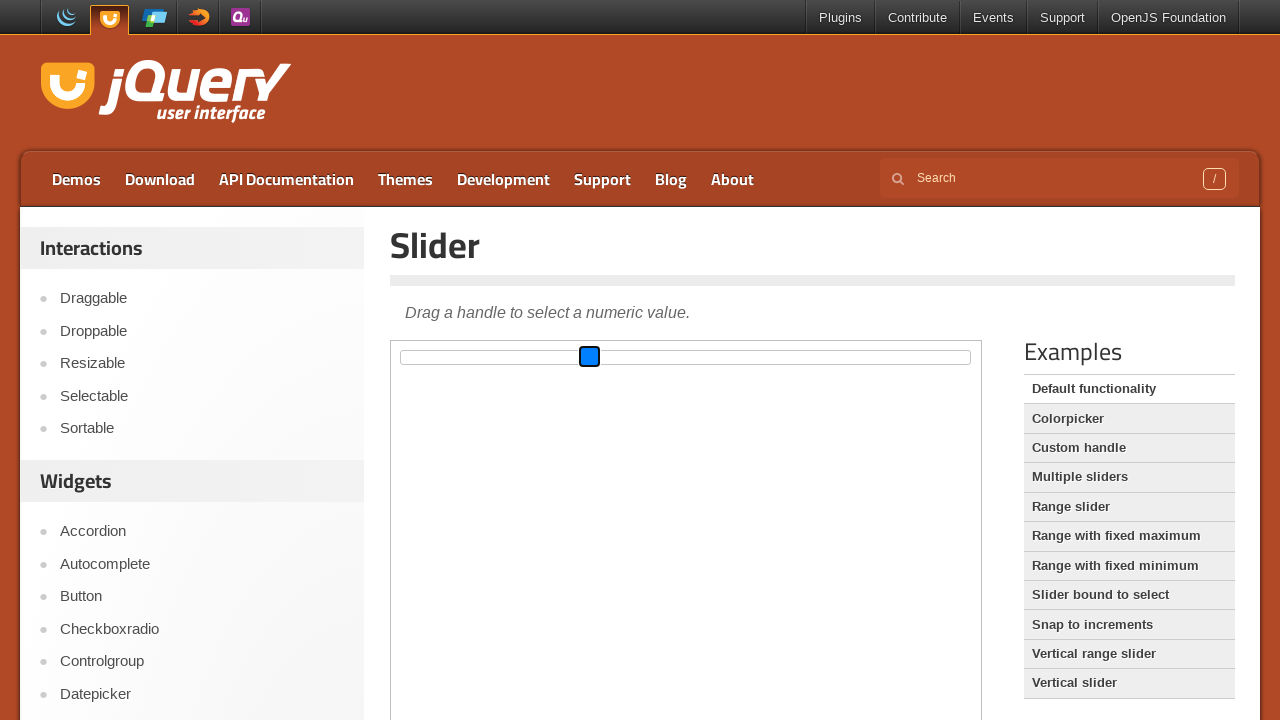

Dragged slider handle 50 pixels to the left at (529, 346)
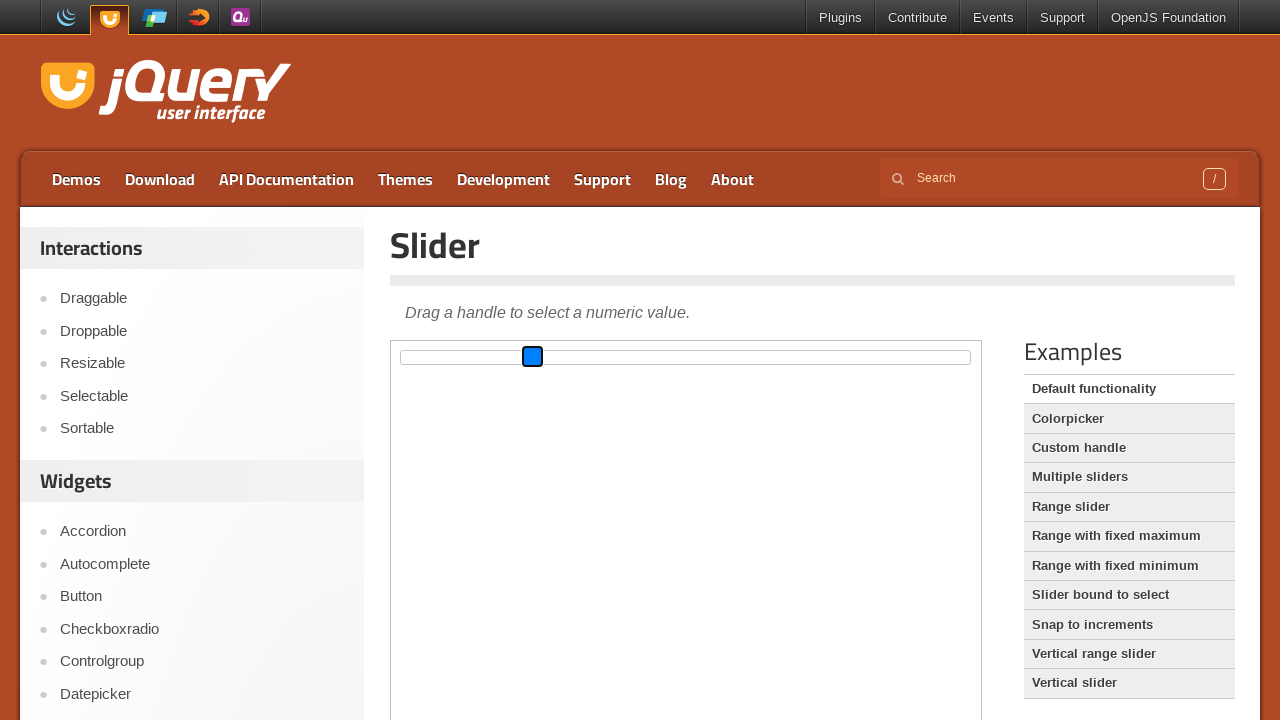

Released mouse button - slider moved left at (529, 346)
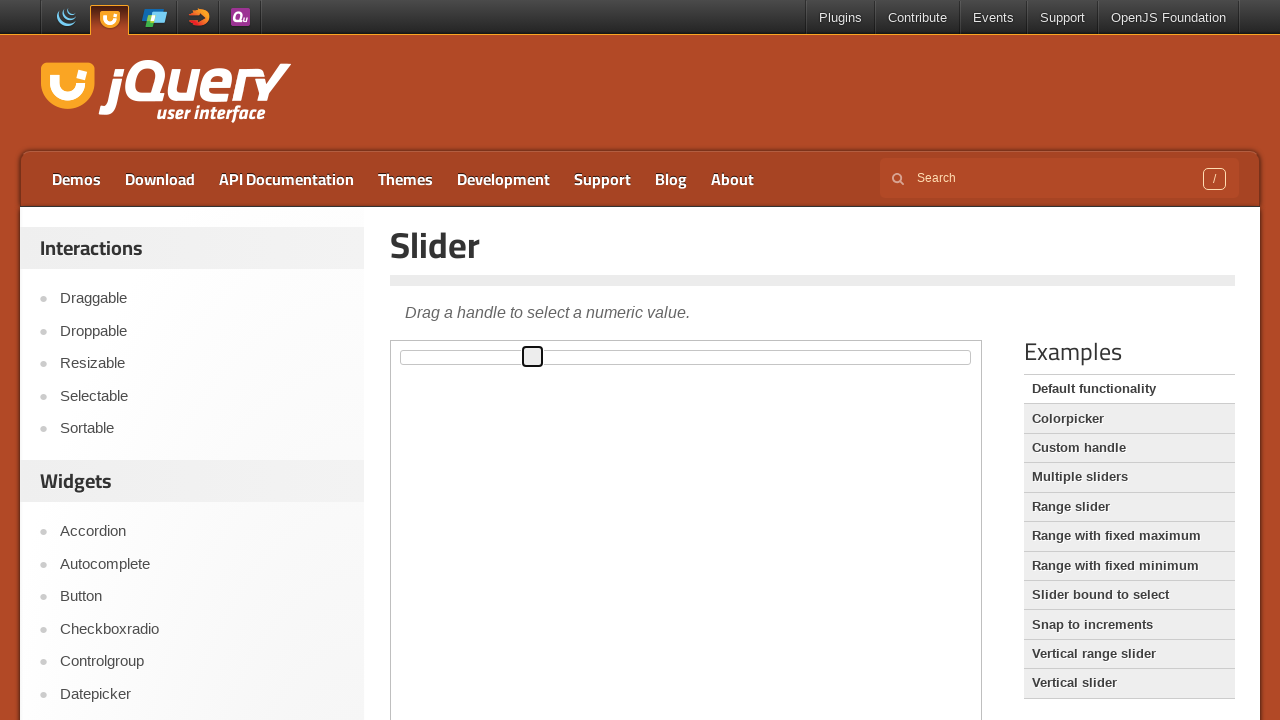

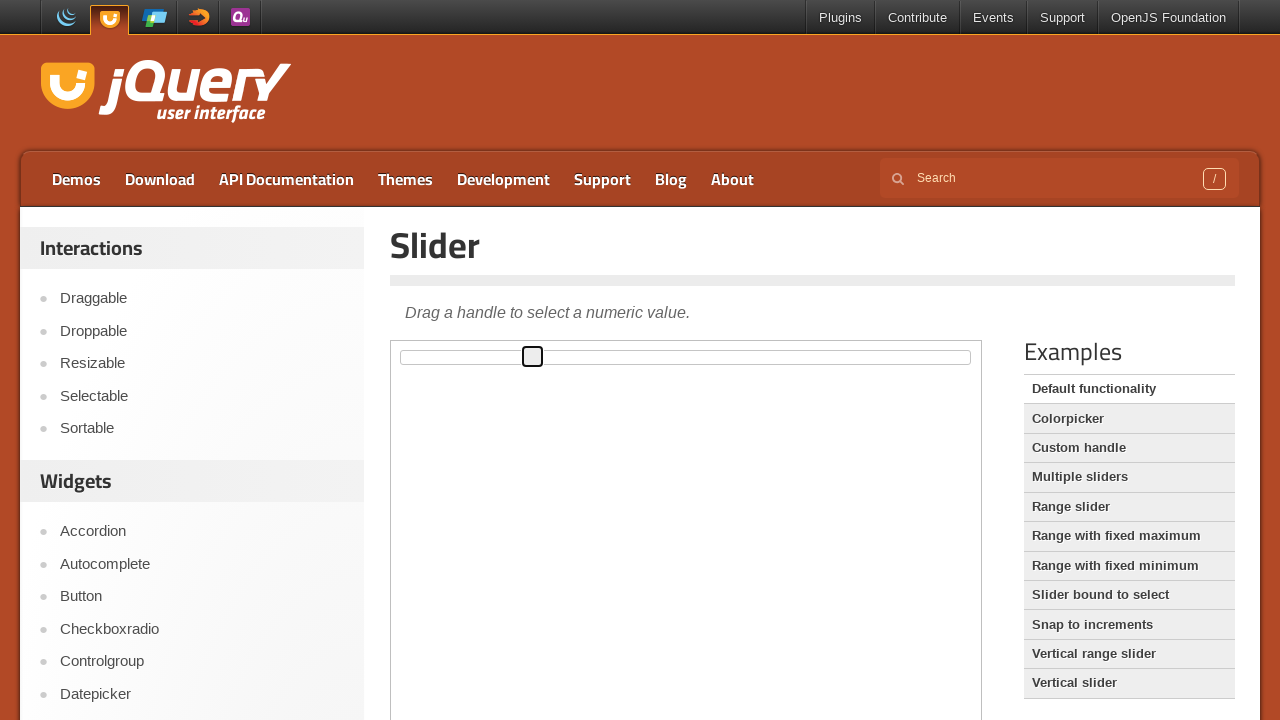